Tests an e-commerce cart workflow by adding specific vegetables to cart, proceeding to checkout, and applying a promo code

Starting URL: https://rahulshettyacademy.com/seleniumPractise/

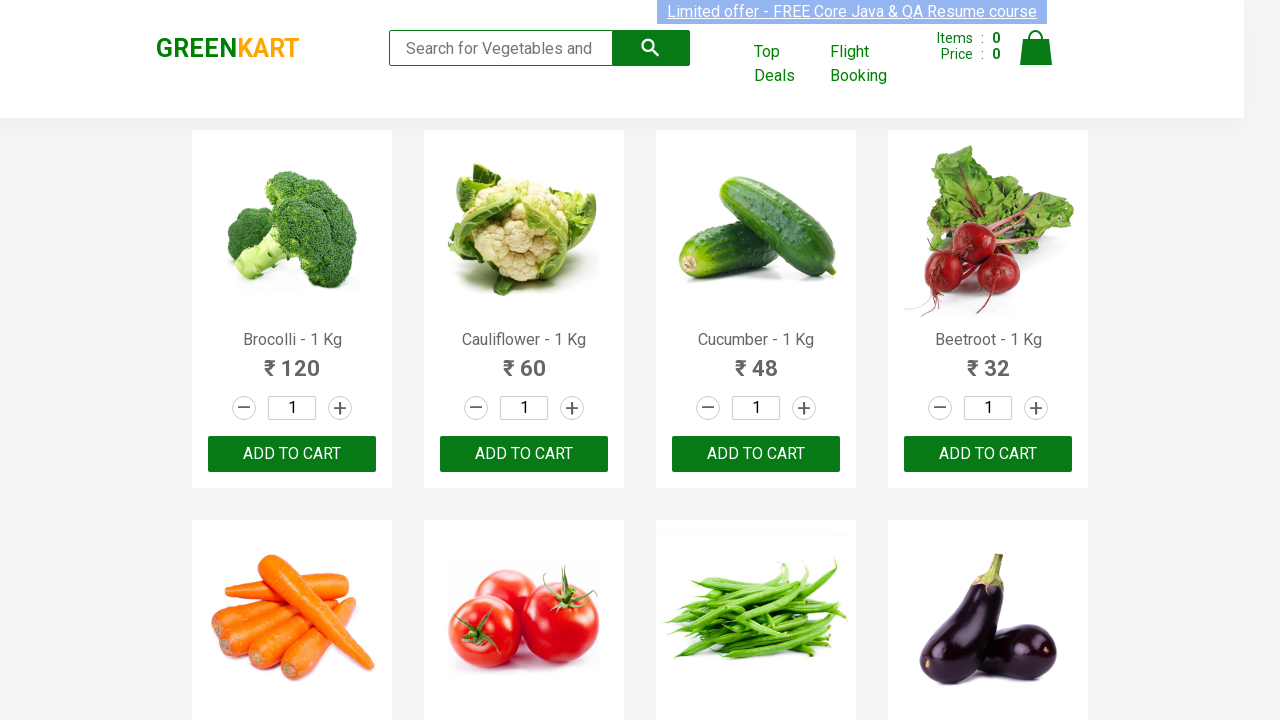

Retrieved all product name elements from page
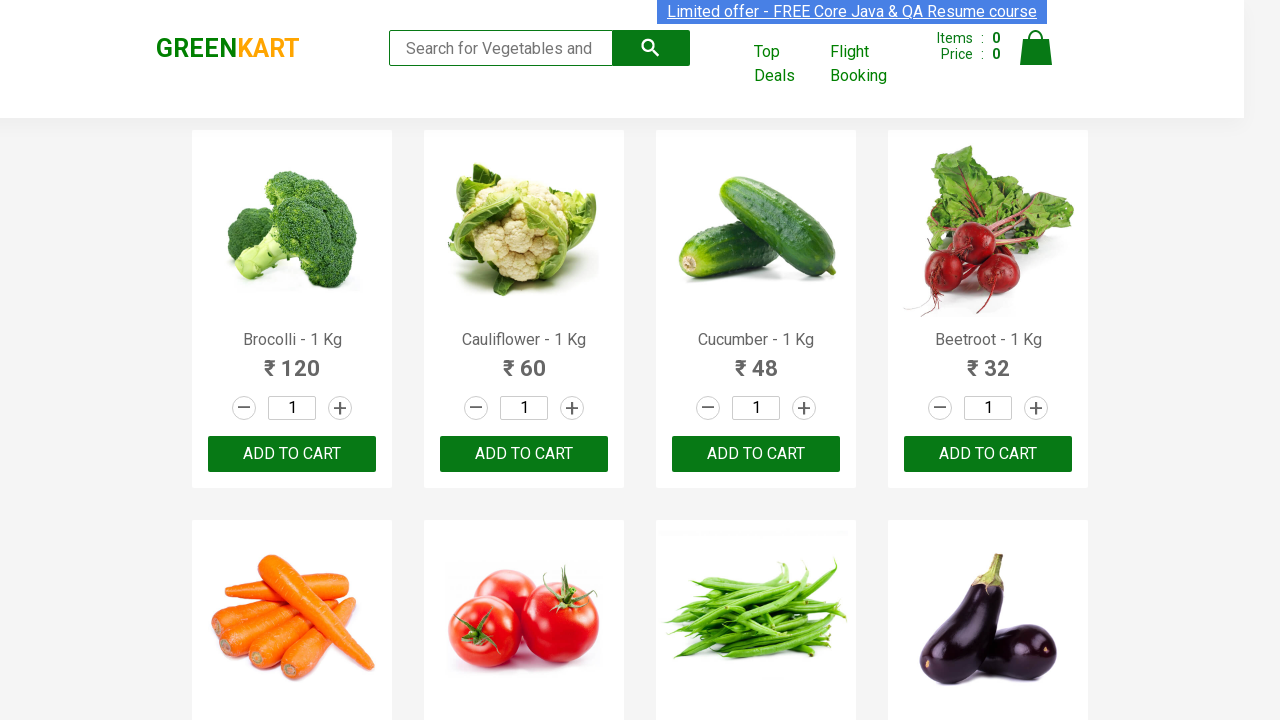

Added Brocolli to cart at (292, 454) on xpath=//div[@class='product-action']/button >> nth=0
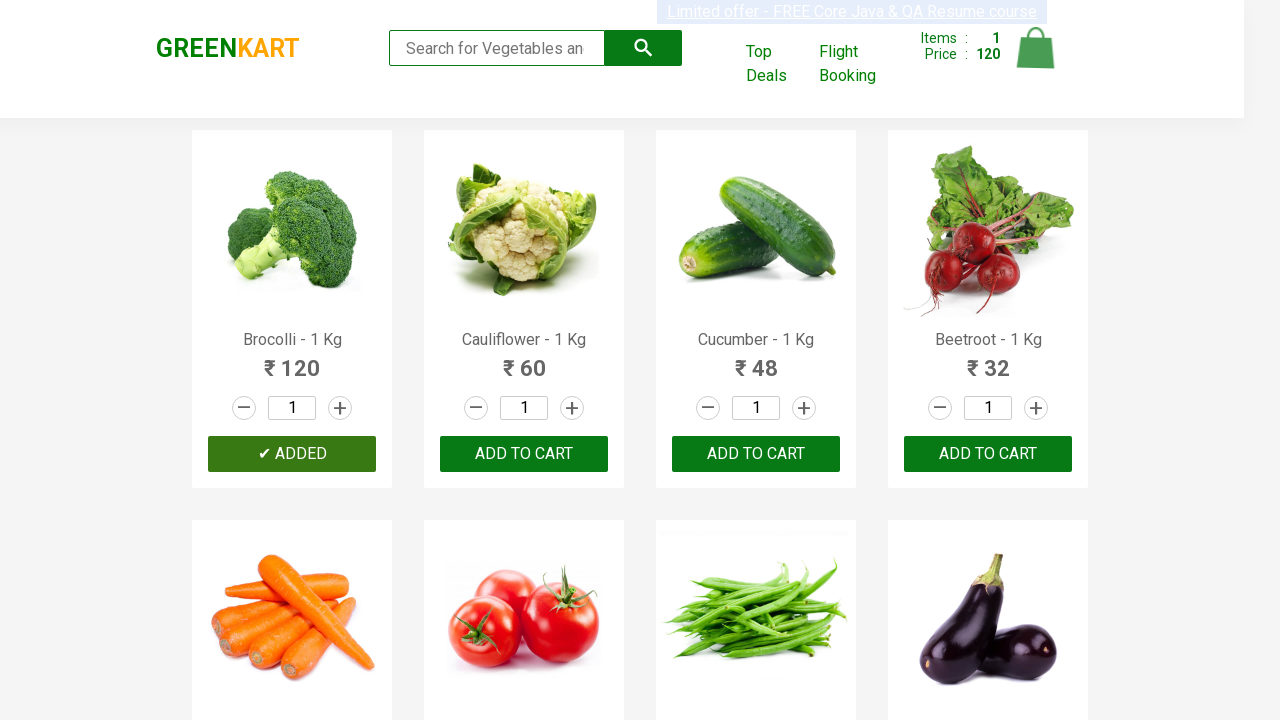

Added Cucumber to cart at (756, 454) on xpath=//div[@class='product-action']/button >> nth=2
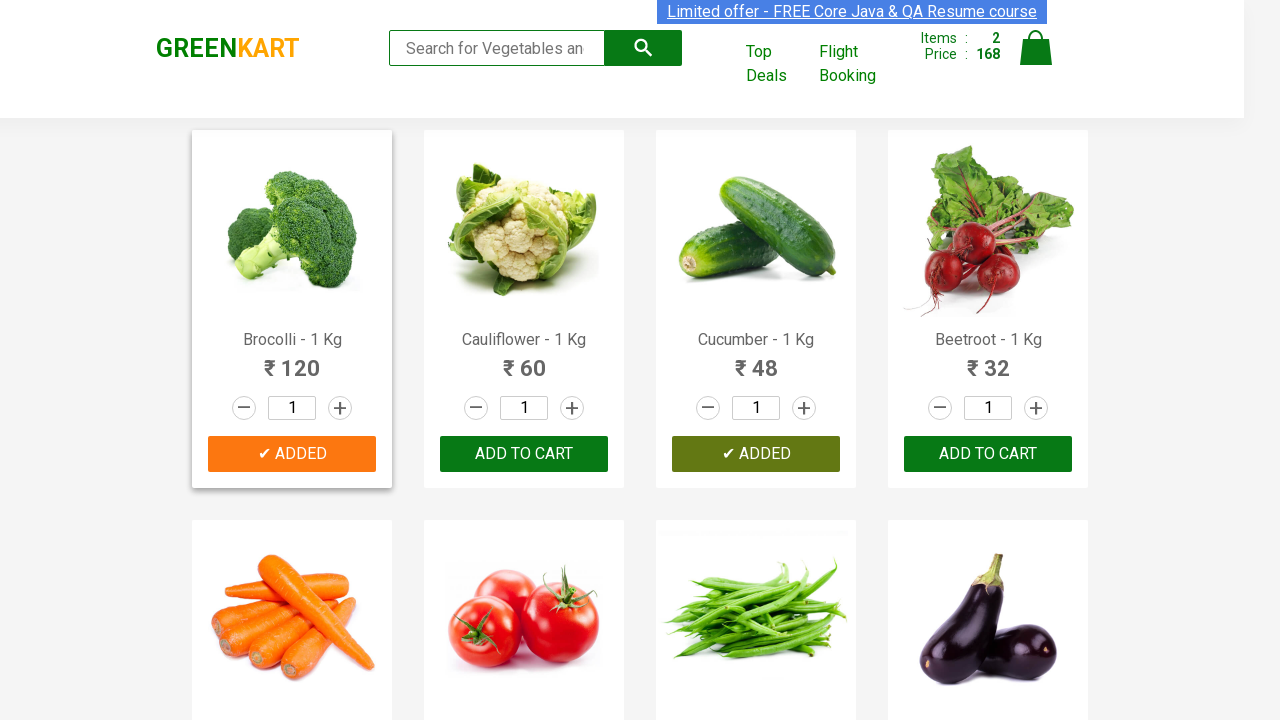

Added Beetroot to cart at (988, 454) on xpath=//div[@class='product-action']/button >> nth=3
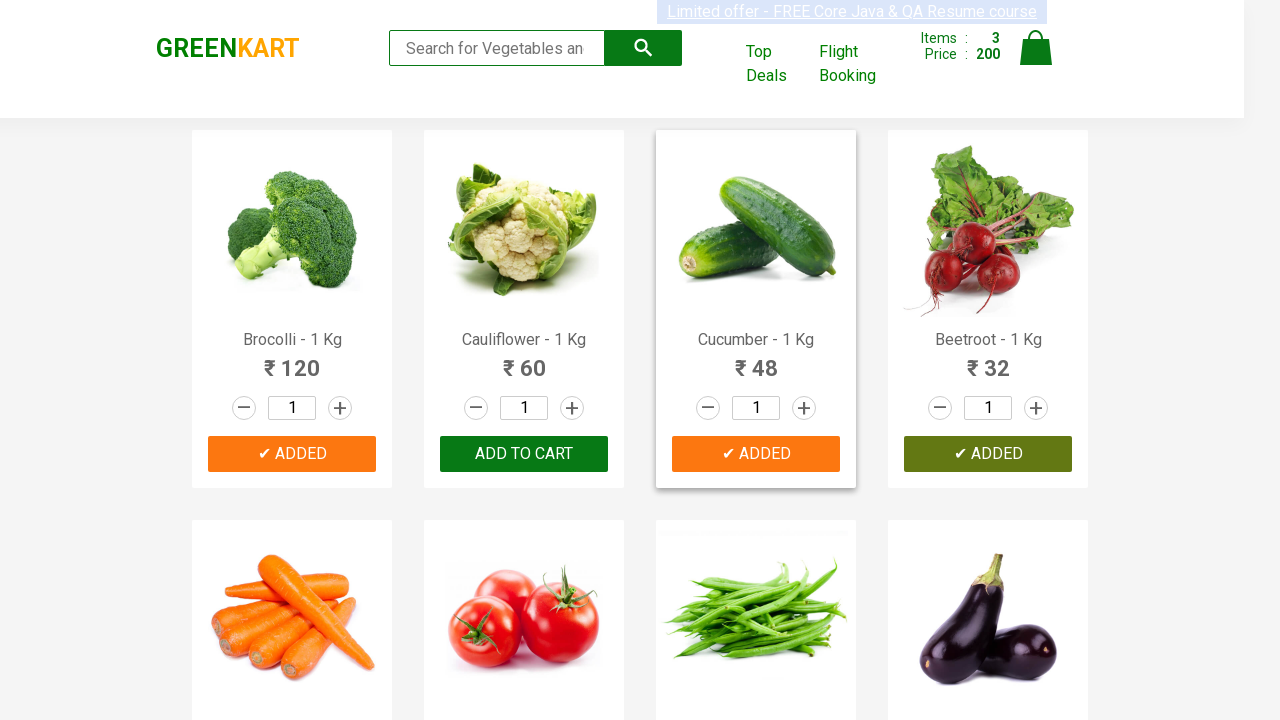

Added Carrot to cart at (292, 360) on xpath=//div[@class='product-action']/button >> nth=4
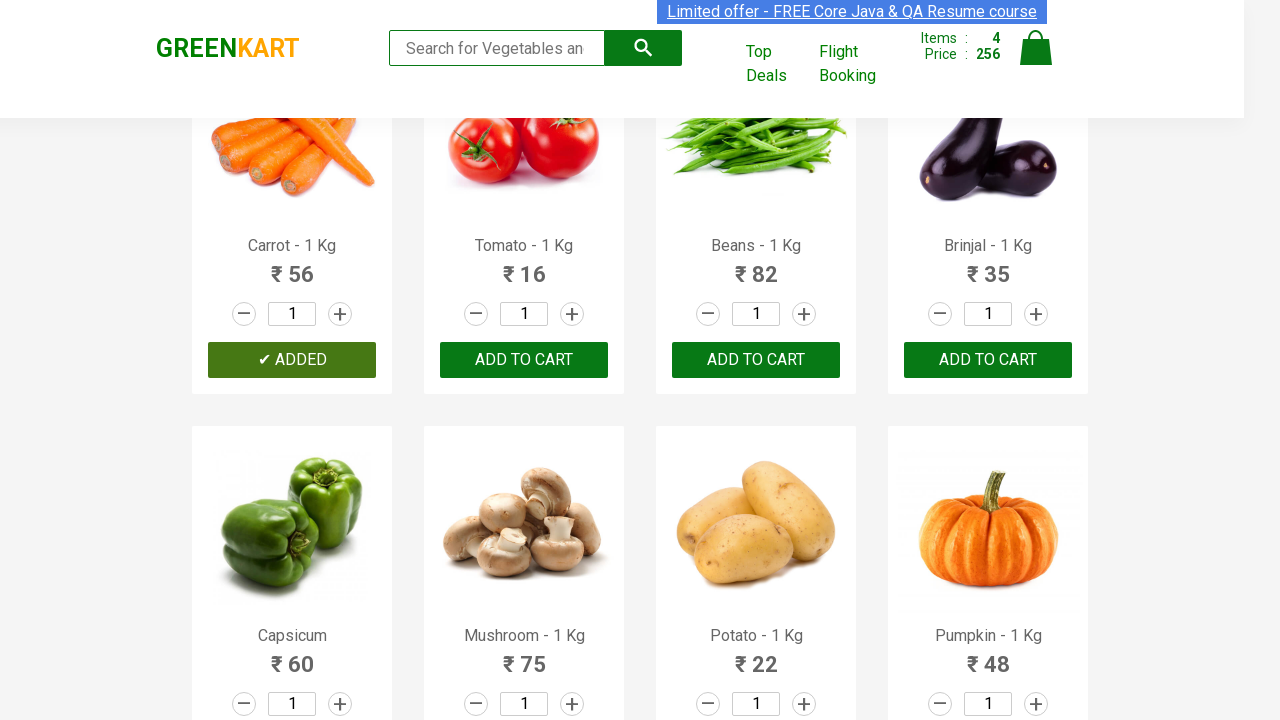

Clicked on cart icon to open cart at (1036, 48) on img[alt='Cart']
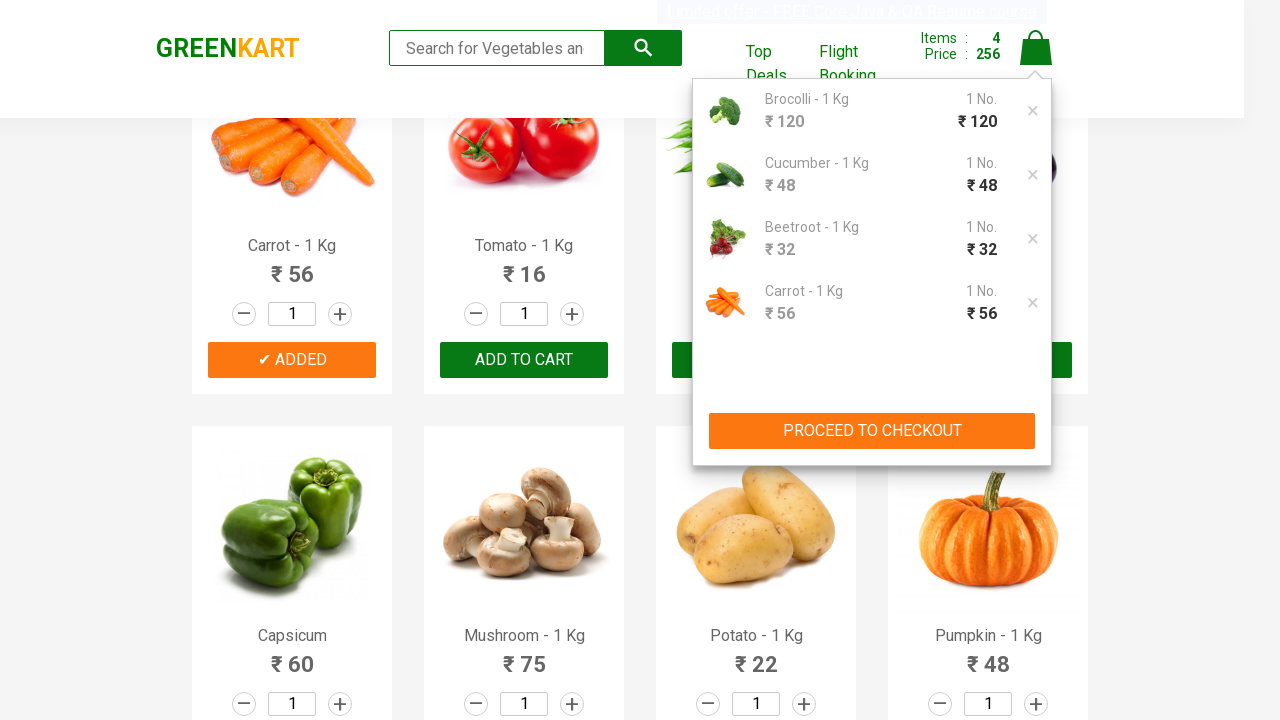

Clicked PROCEED TO CHECKOUT button at (872, 431) on xpath=//button[contains(text(),'PROCEED TO CHECKOUT')]
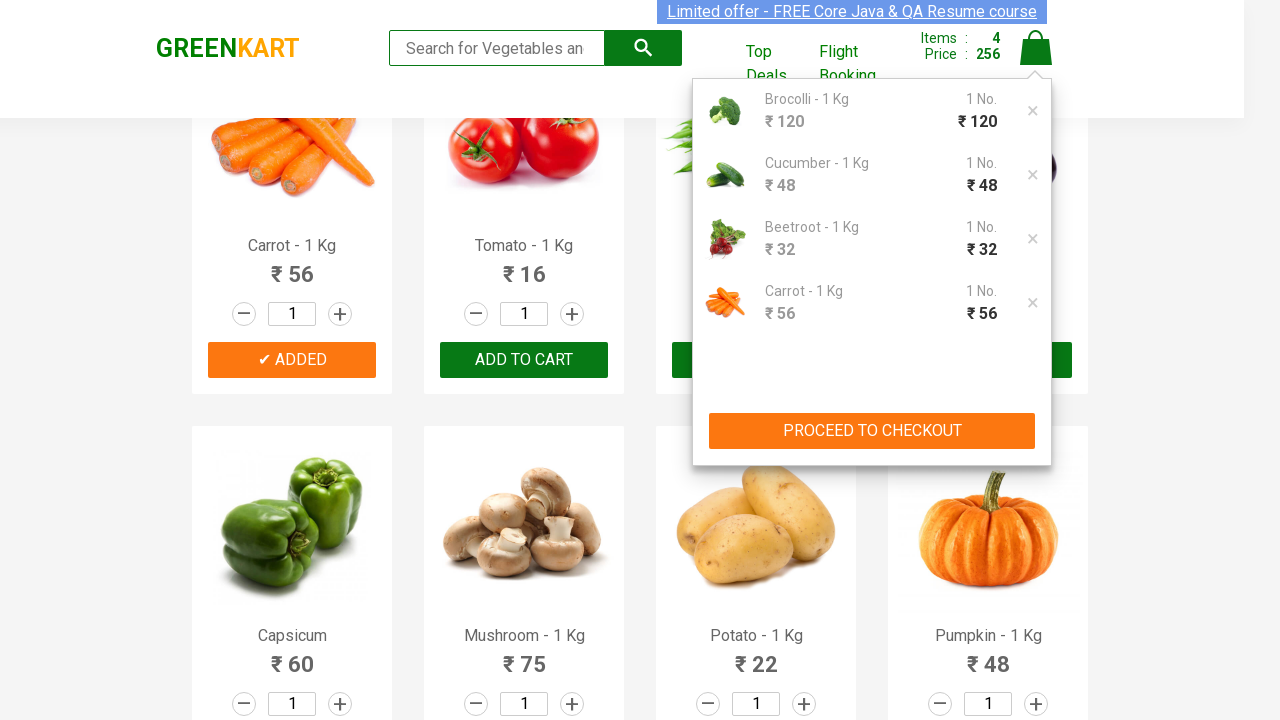

Promo code input field is visible
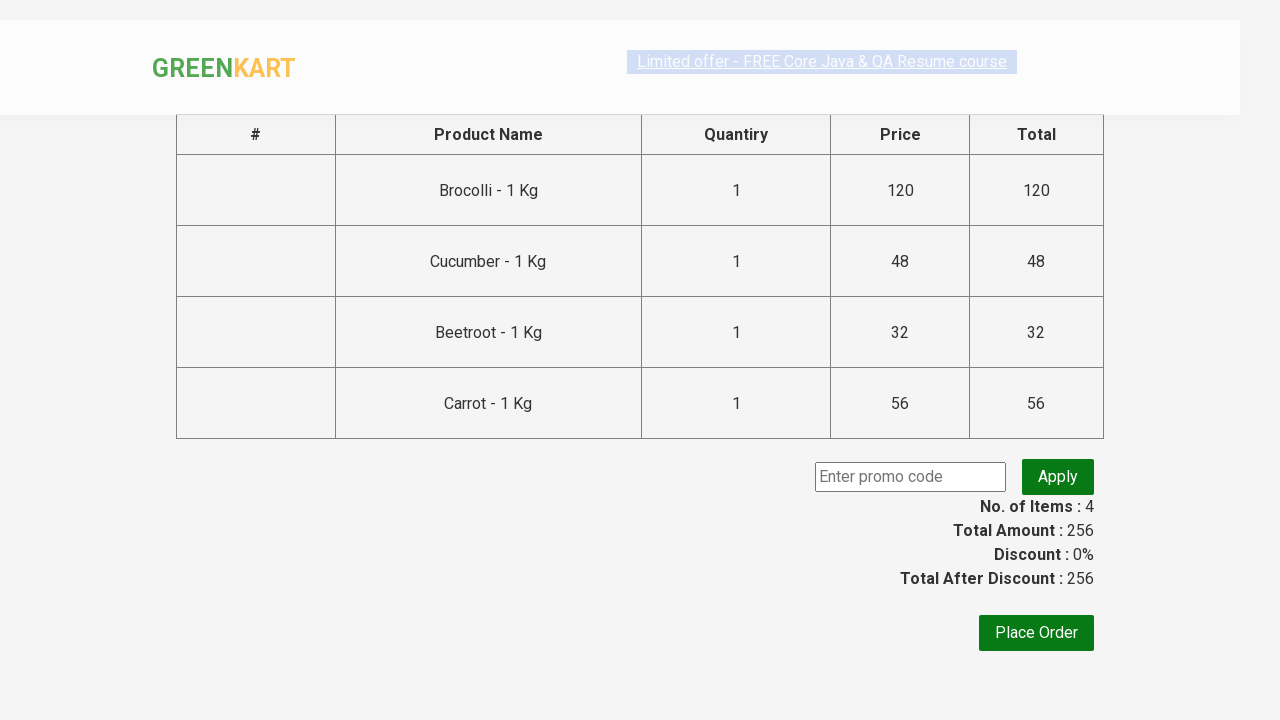

Entered promo code 'rahulshettyacademy' on input.promoCode
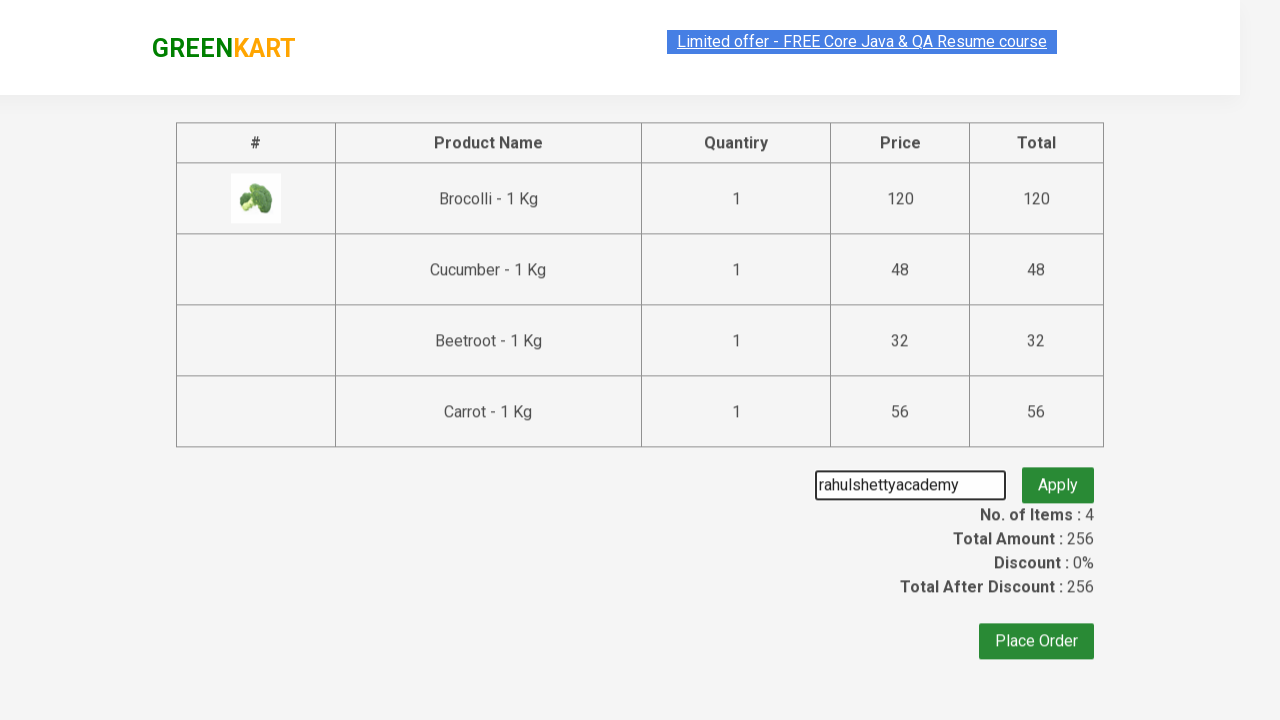

Clicked Apply button to apply promo code at (1058, 477) on button.promoBtn
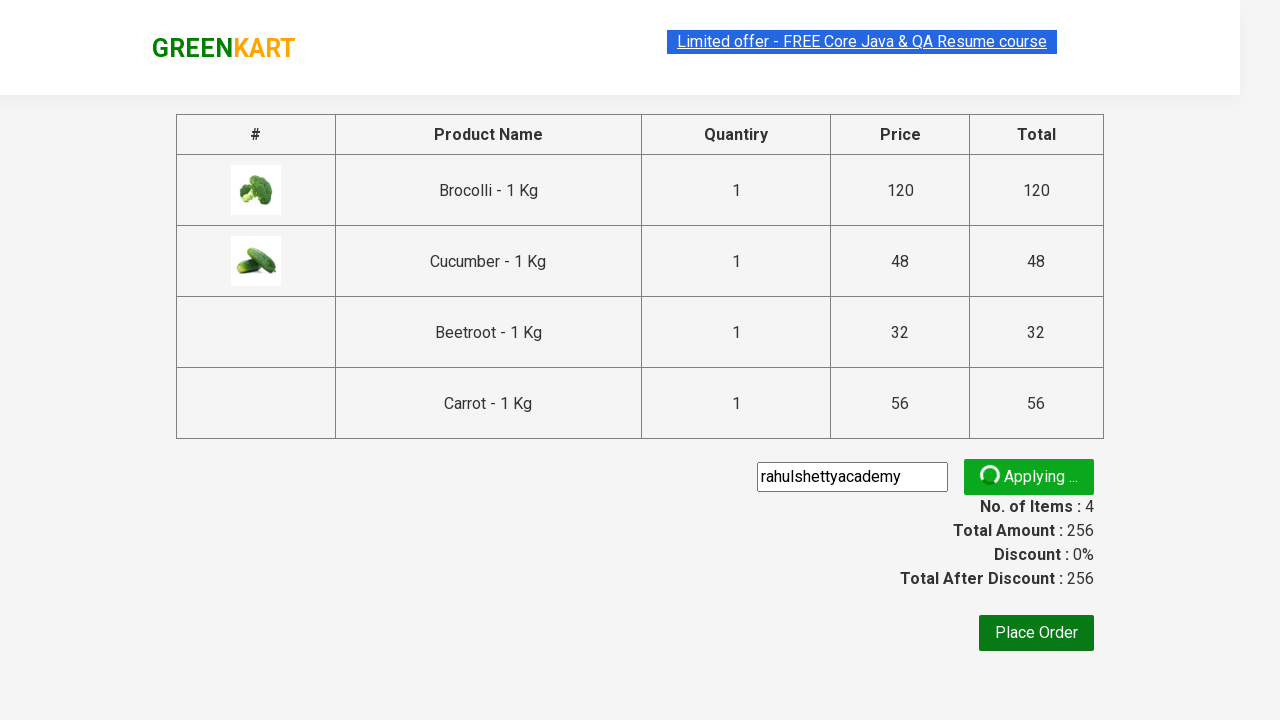

Promo code application confirmation message appeared
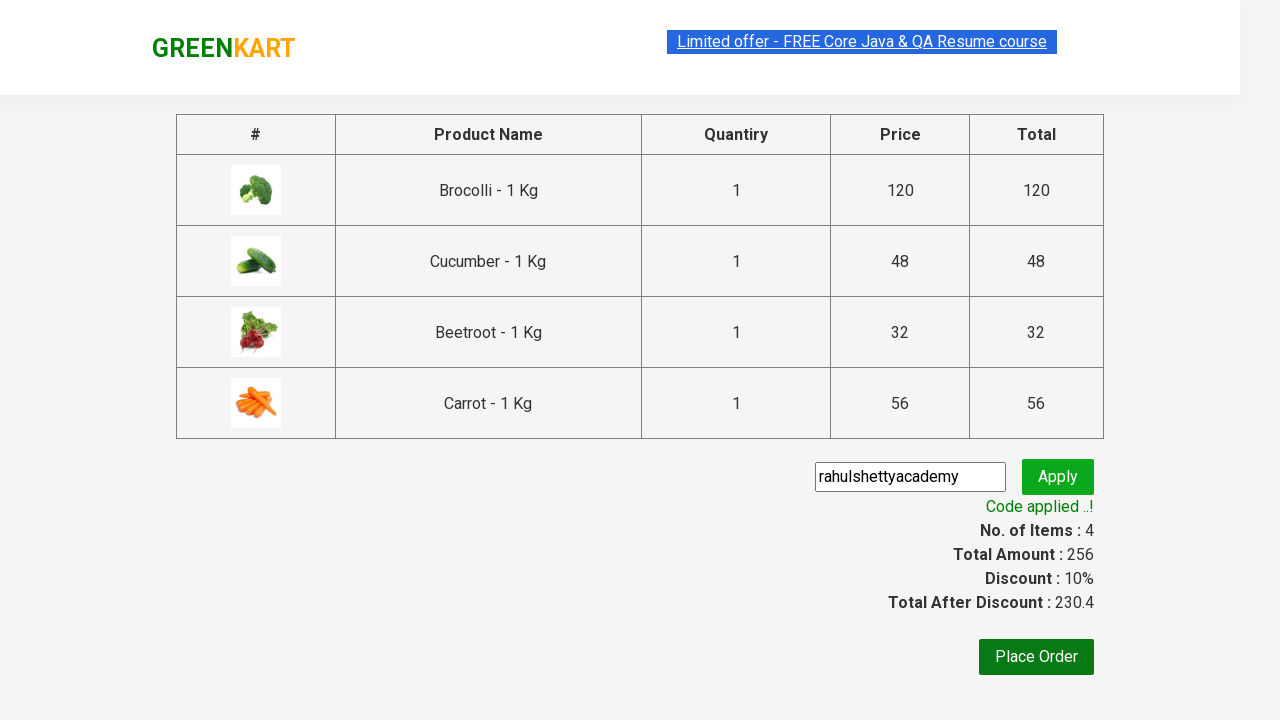

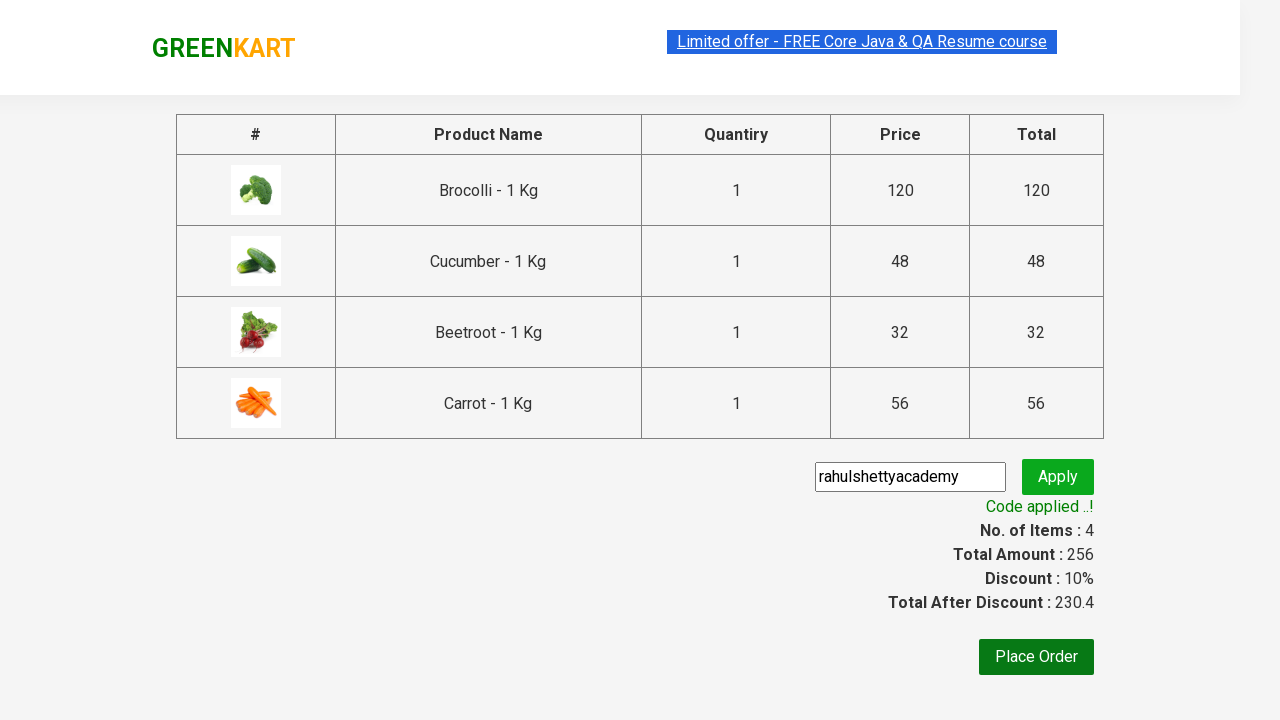